Tests registration form password validation with password less than 6 characters

Starting URL: https://alada.vn/tai-khoan/dang-ky.html/

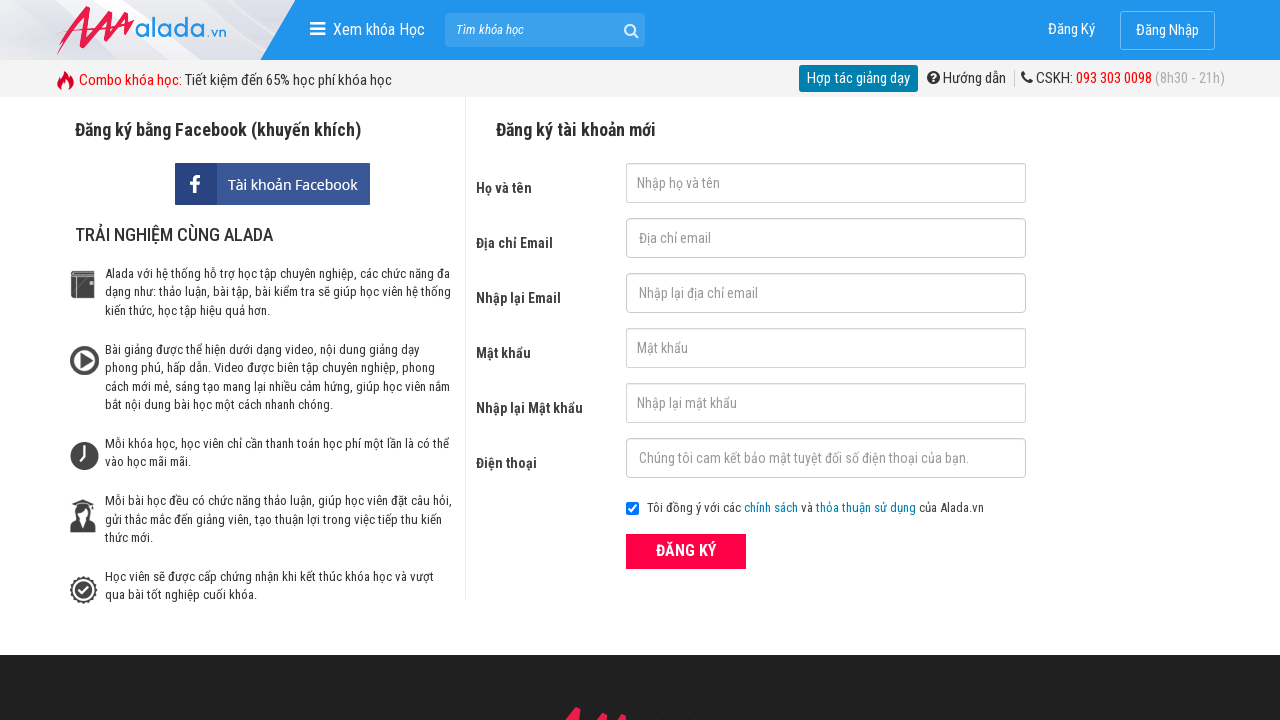

Filled first name field with 'Trong' on //input[@id='txtFirstname']
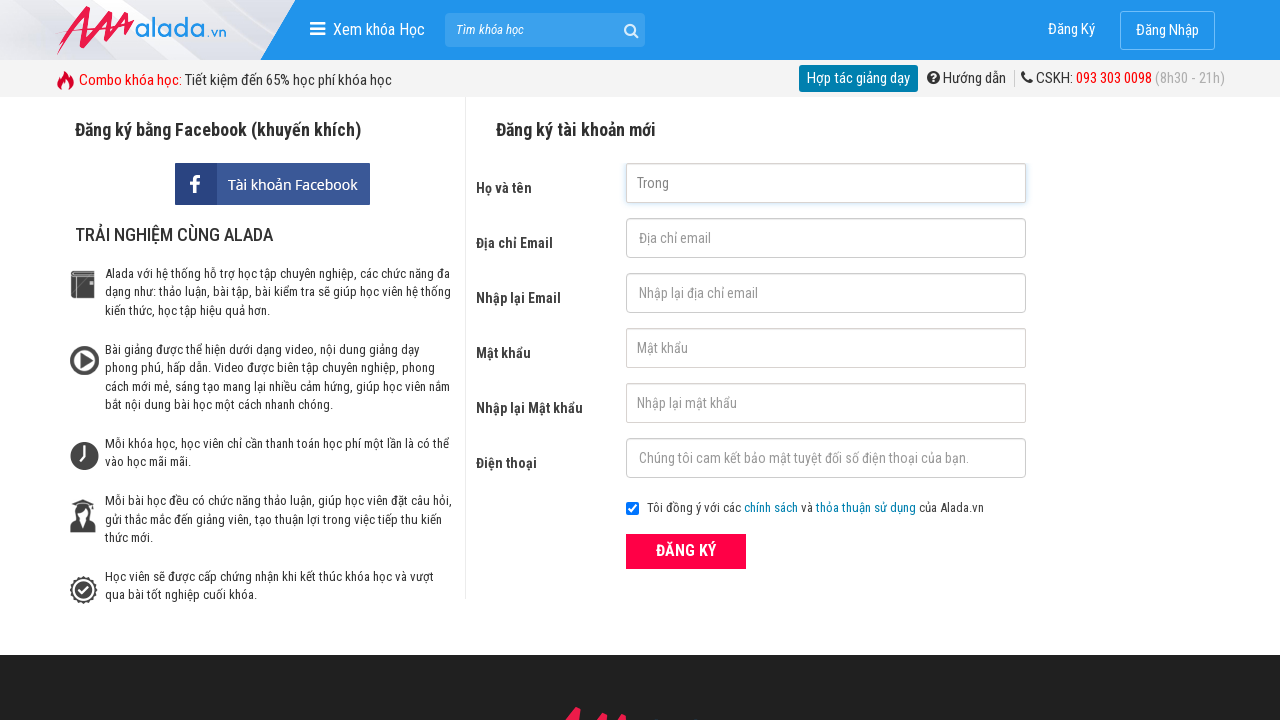

Filled email field with 'trong@yahoo.com' on //input[@id='txtEmail']
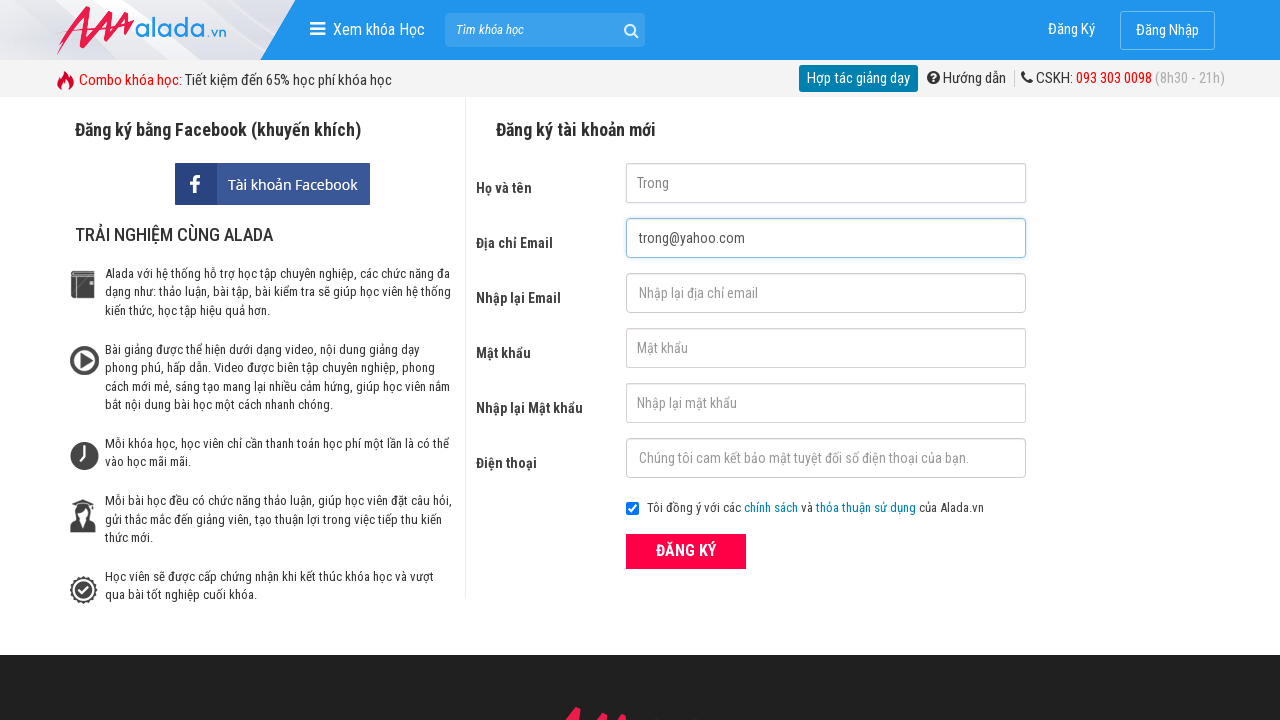

Filled confirm email field with 'trong@yahoo.com' on //input[@id='txtCEmail']
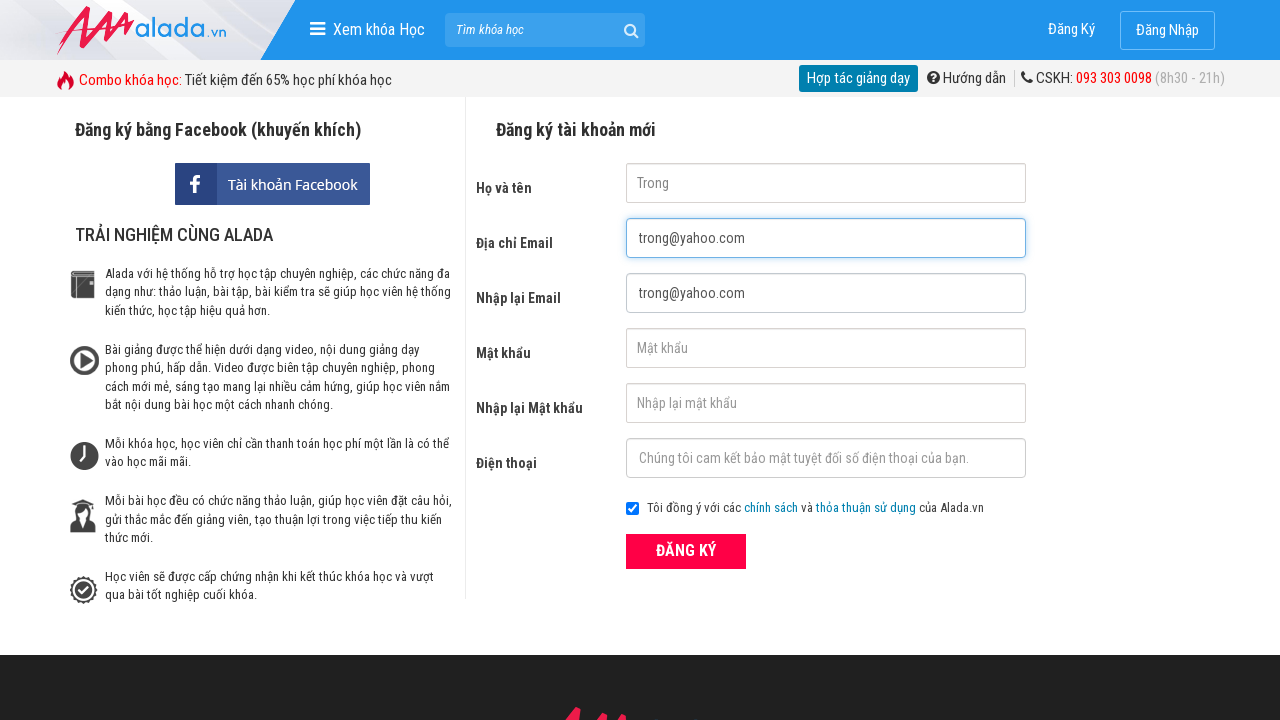

Filled password field with '12345' (5 characters, under 6 character minimum) on //input[@id='txtPassword']
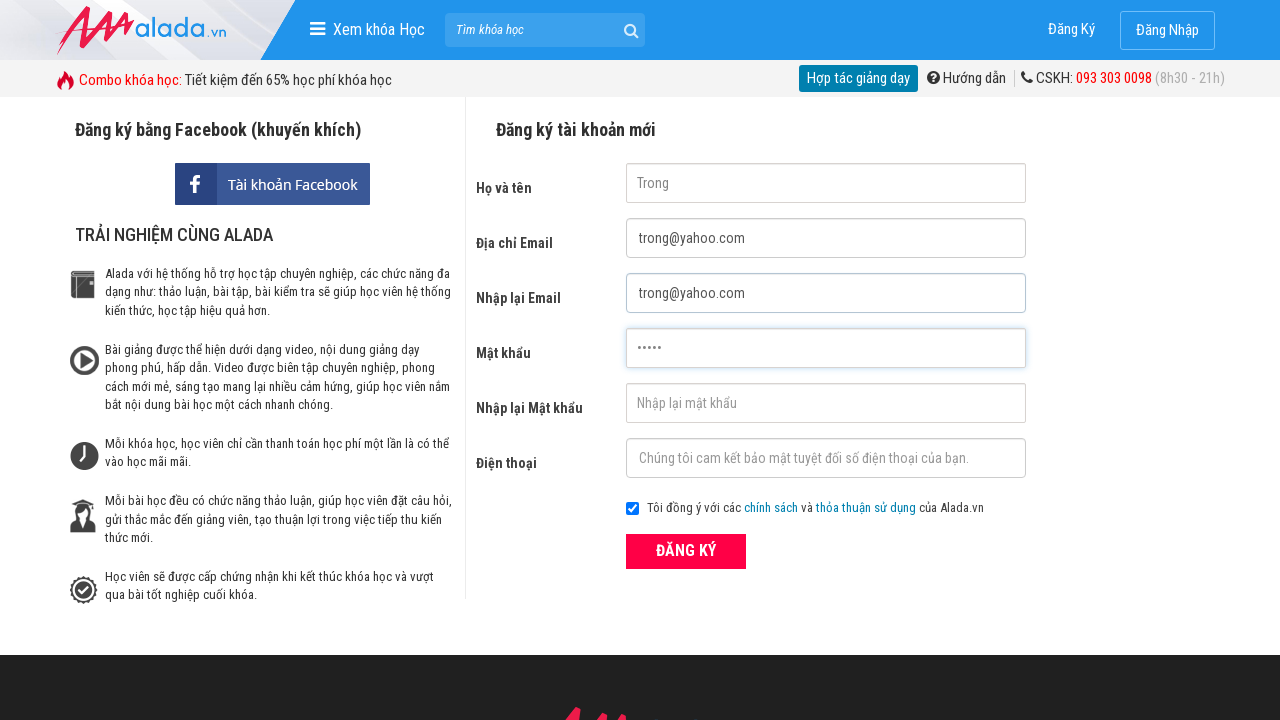

Clicked submit button to attempt registration at (686, 551) on xpath=//div[@class='field_btn']//button[@type='submit']
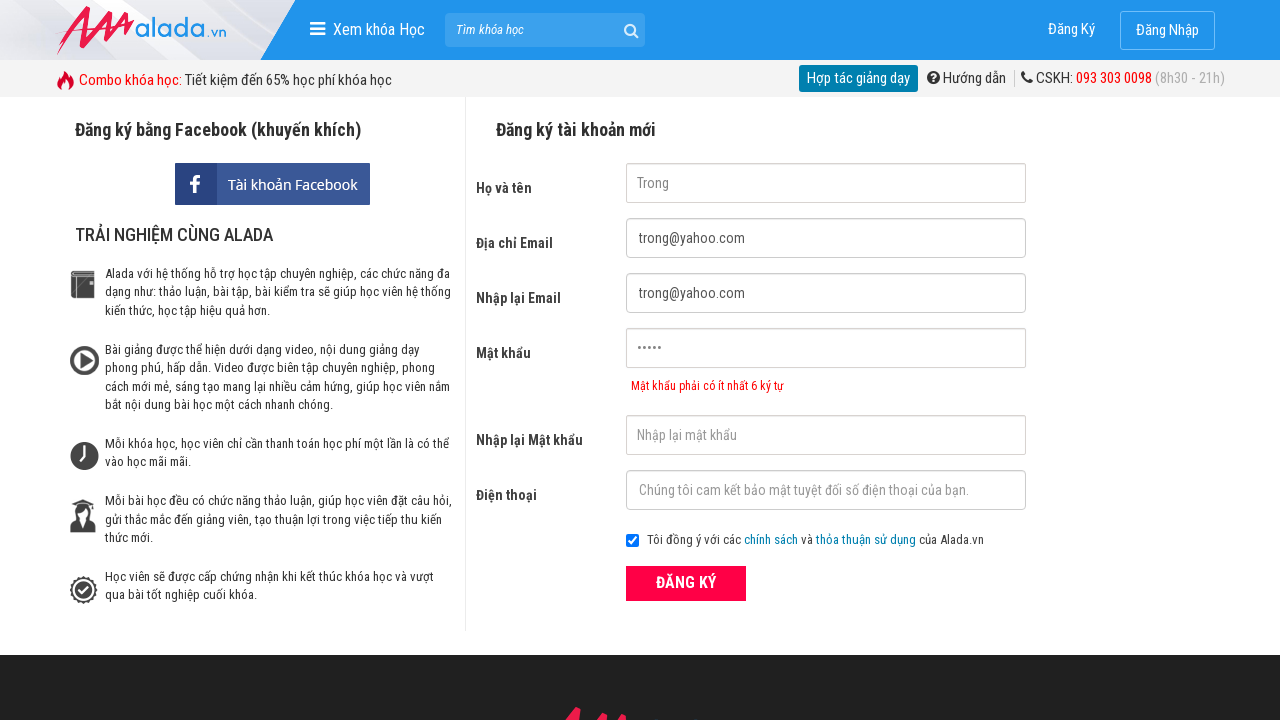

Password error message appeared - validation triggered for password under 6 characters
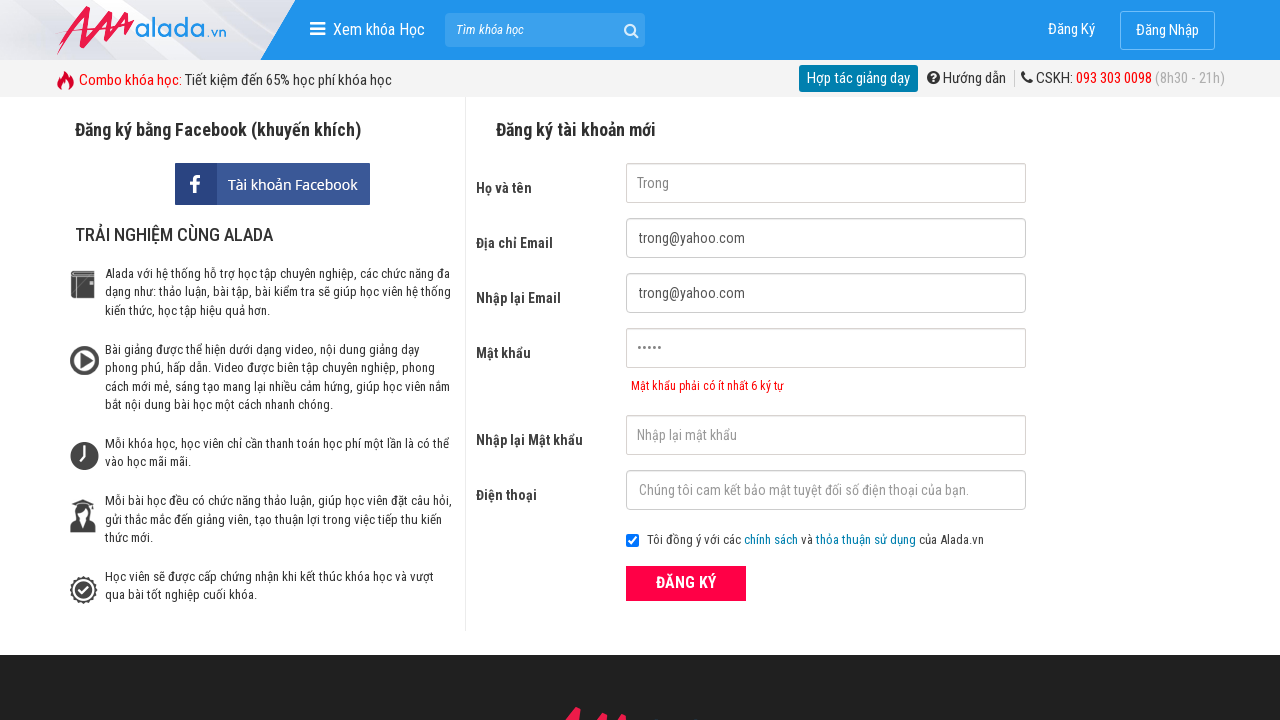

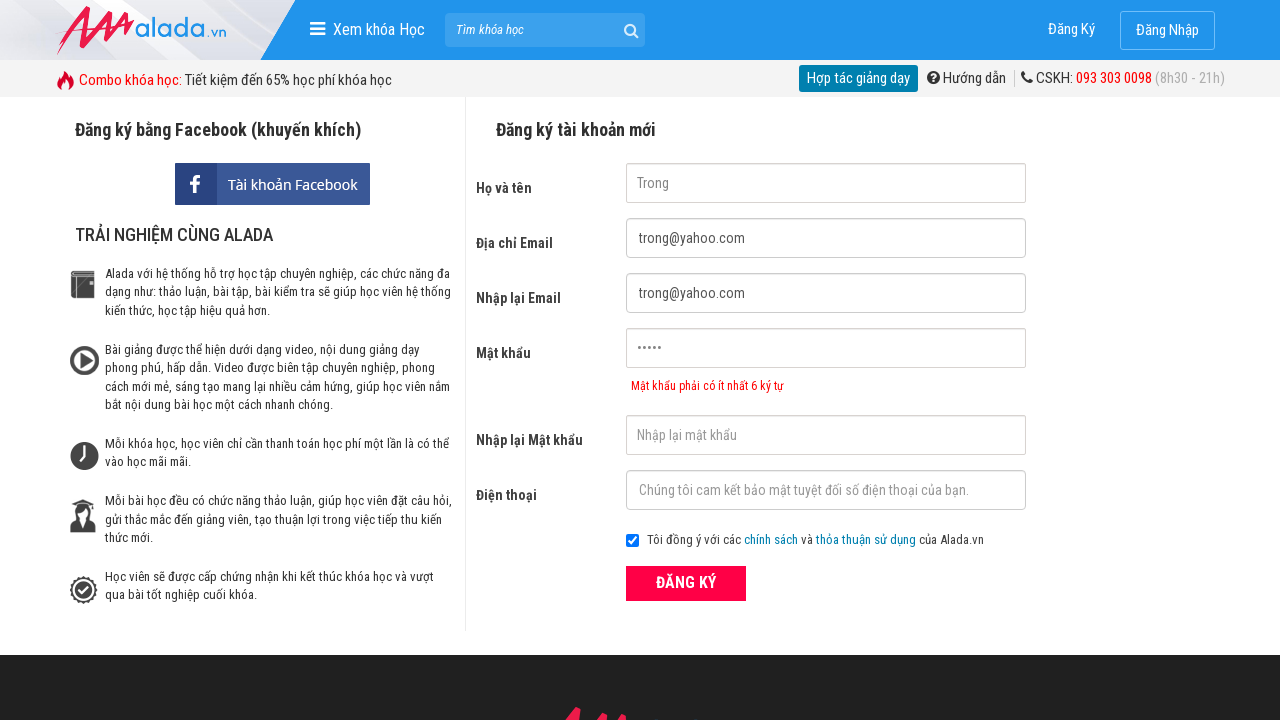